Tests scrolling to form elements and filling out a name field and date field on a scroll practice page

Starting URL: https://formy-project.herokuapp.com/scroll

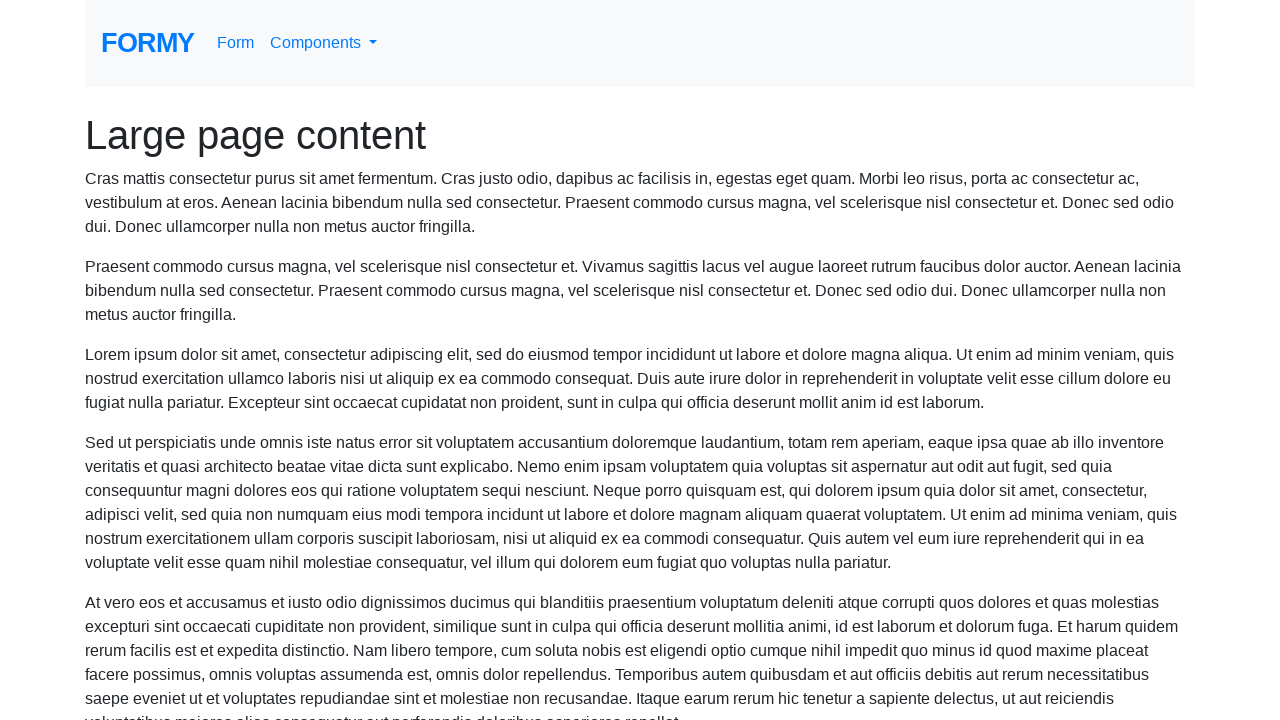

Navigated to scroll practice page
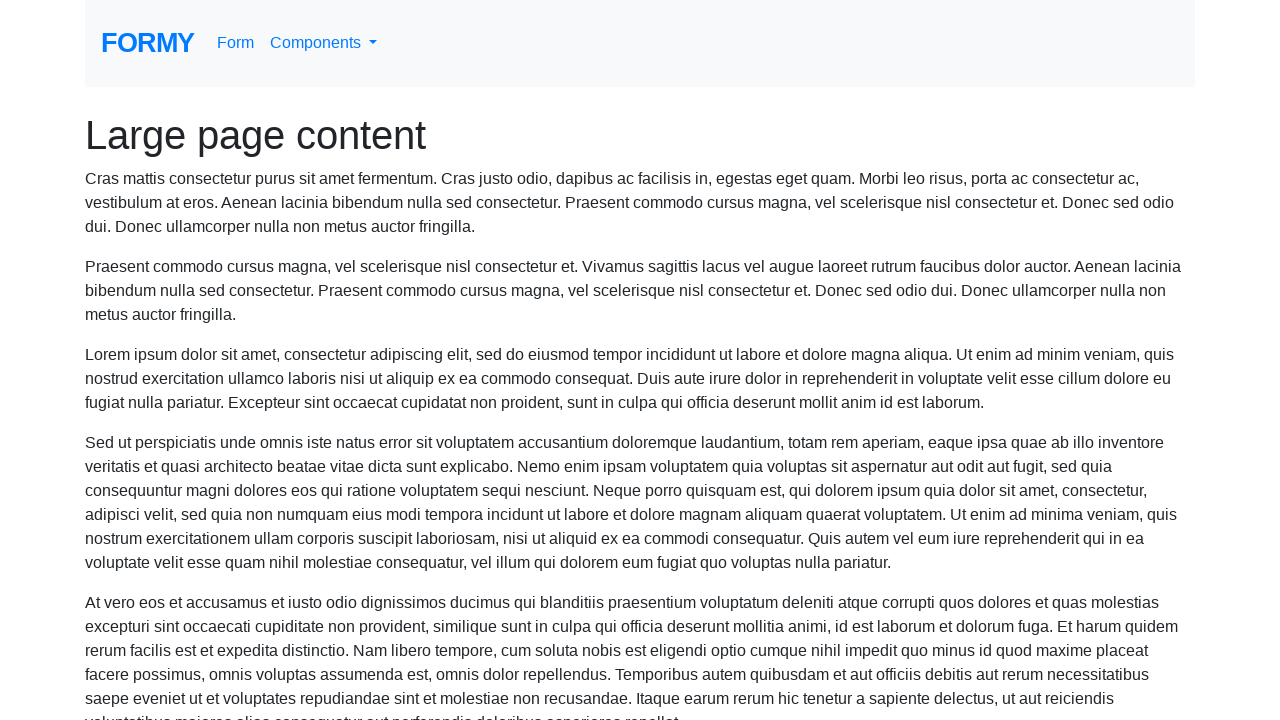

Scrolled to name field
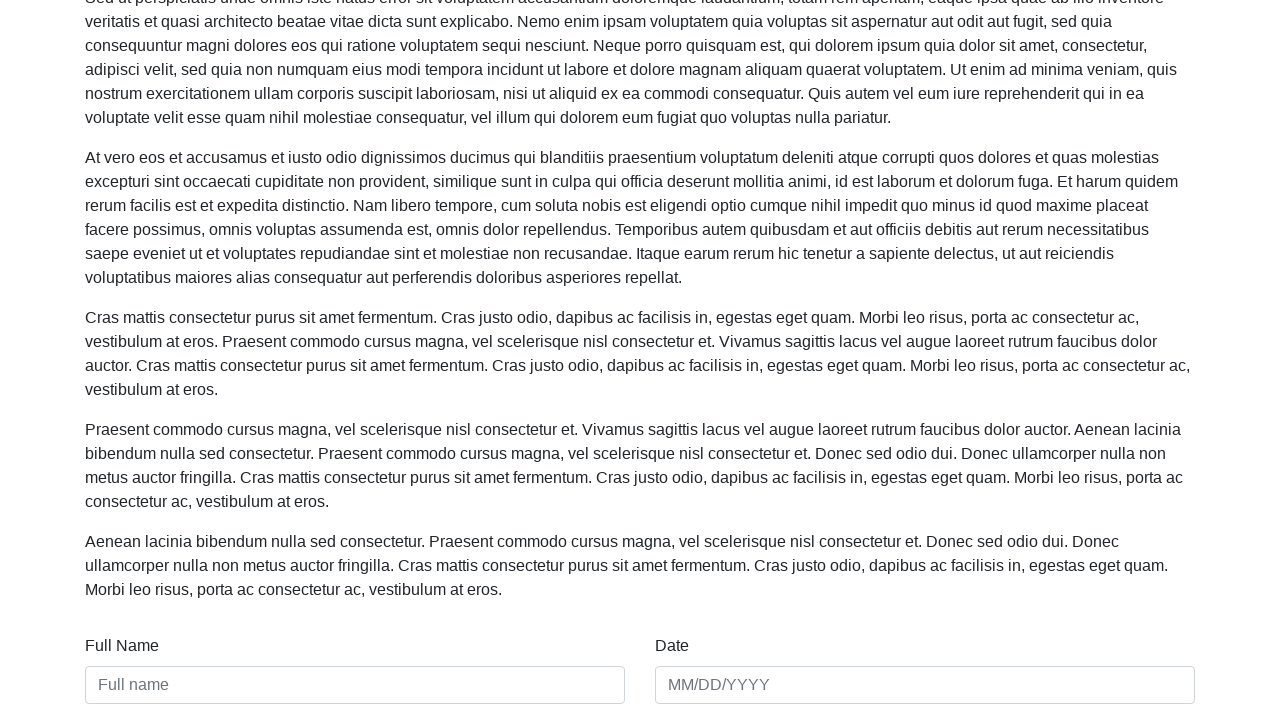

Filled name field with 'mariam & zeyada' on #name
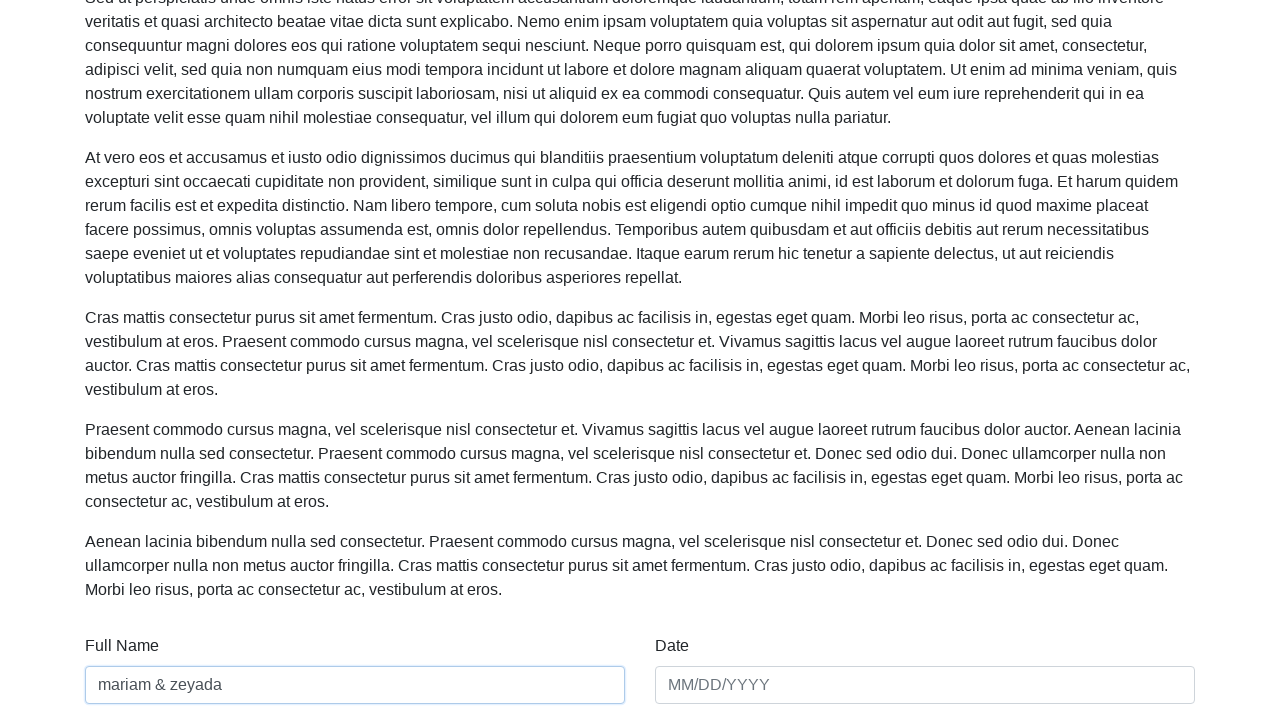

Scrolled to date field
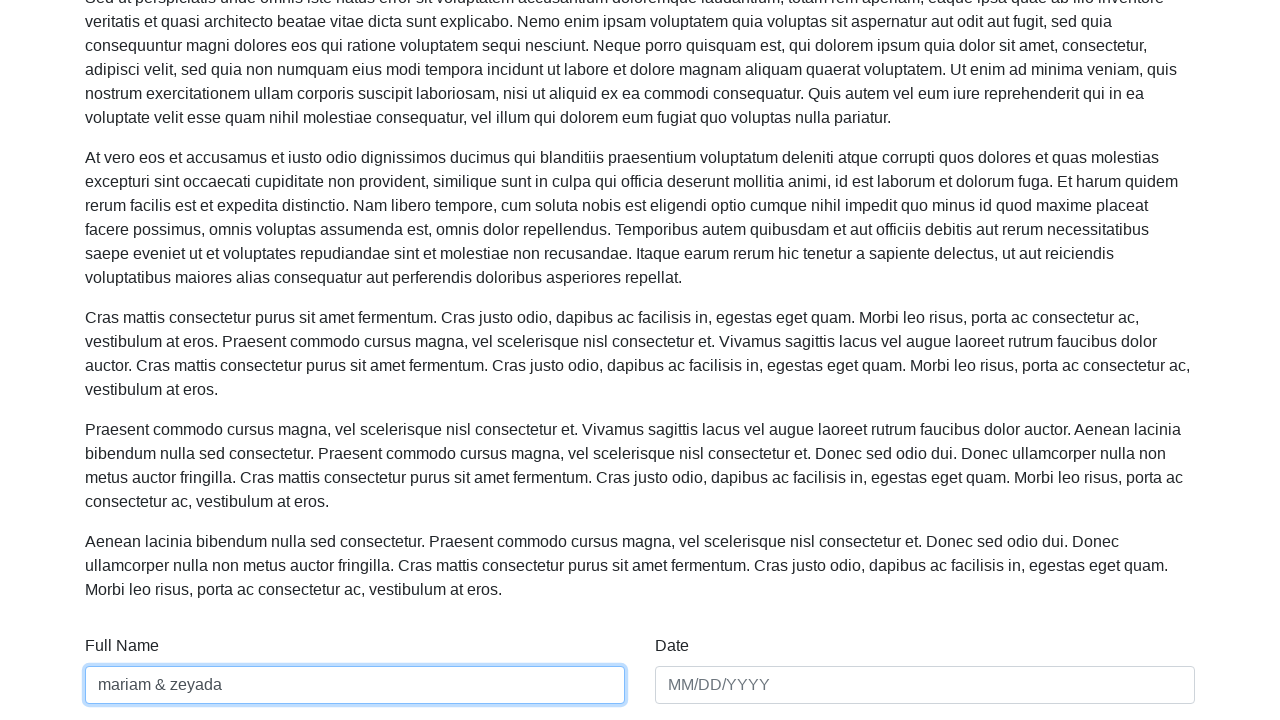

Filled date field with '01/01/2020' on #date
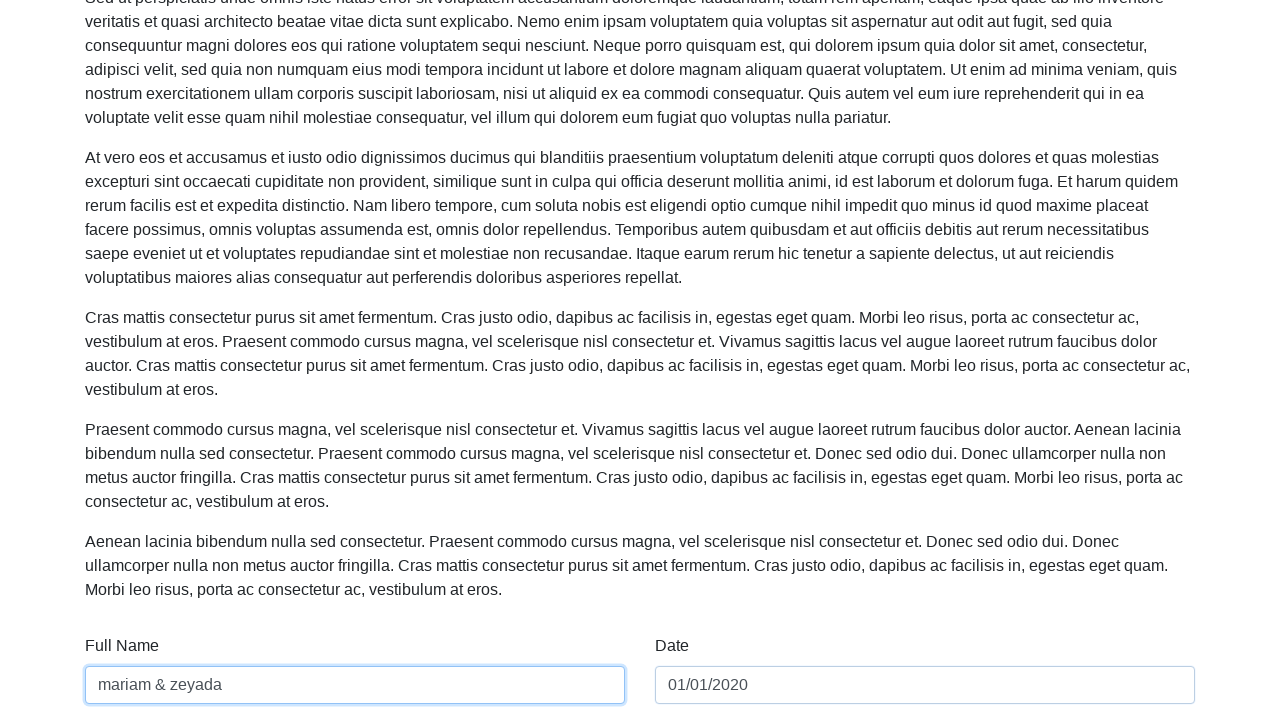

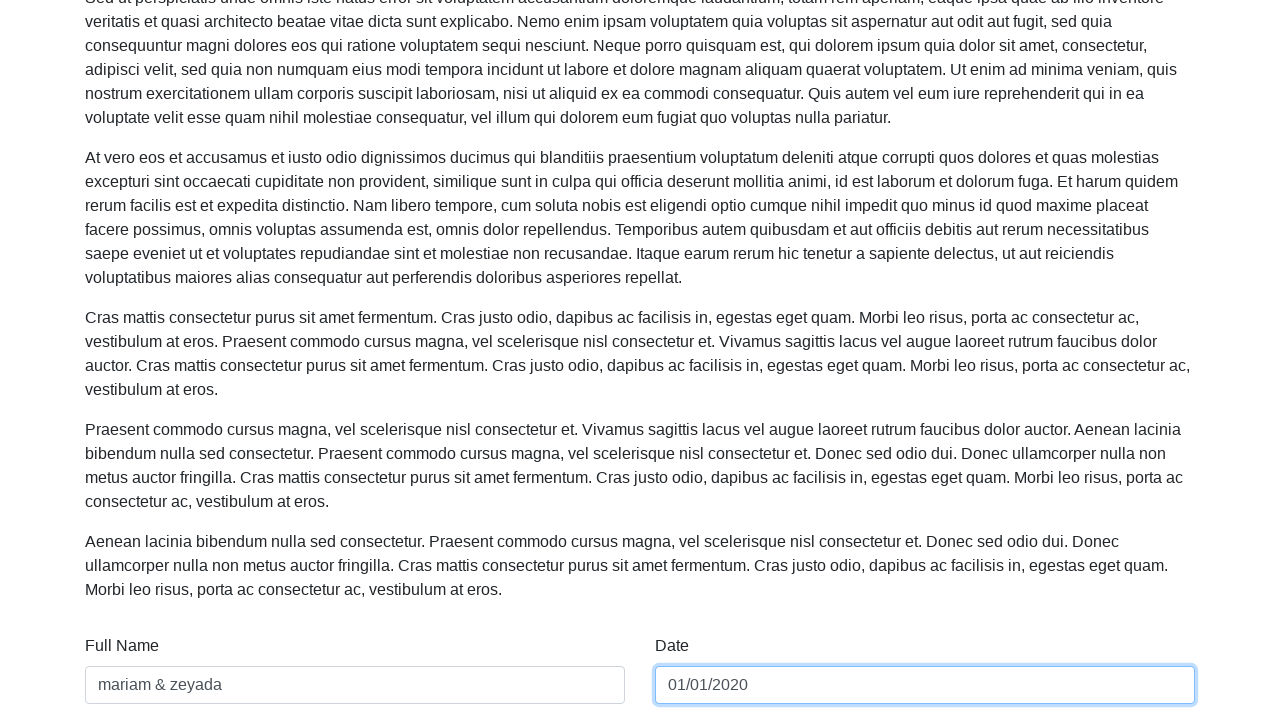